Navigates to the AjnaView website and verifies the page loads by checking the title is present

Starting URL: https://pg.ajnaview.net/

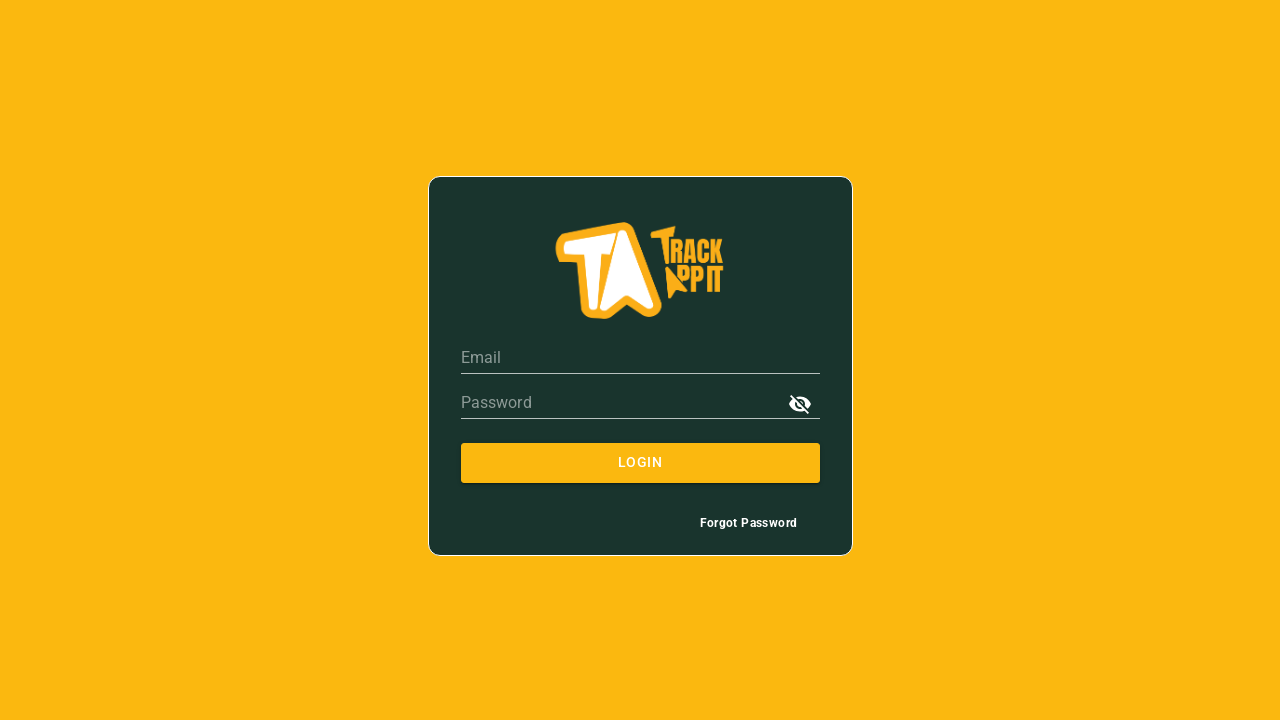

Waited for page to reach domcontentloaded state
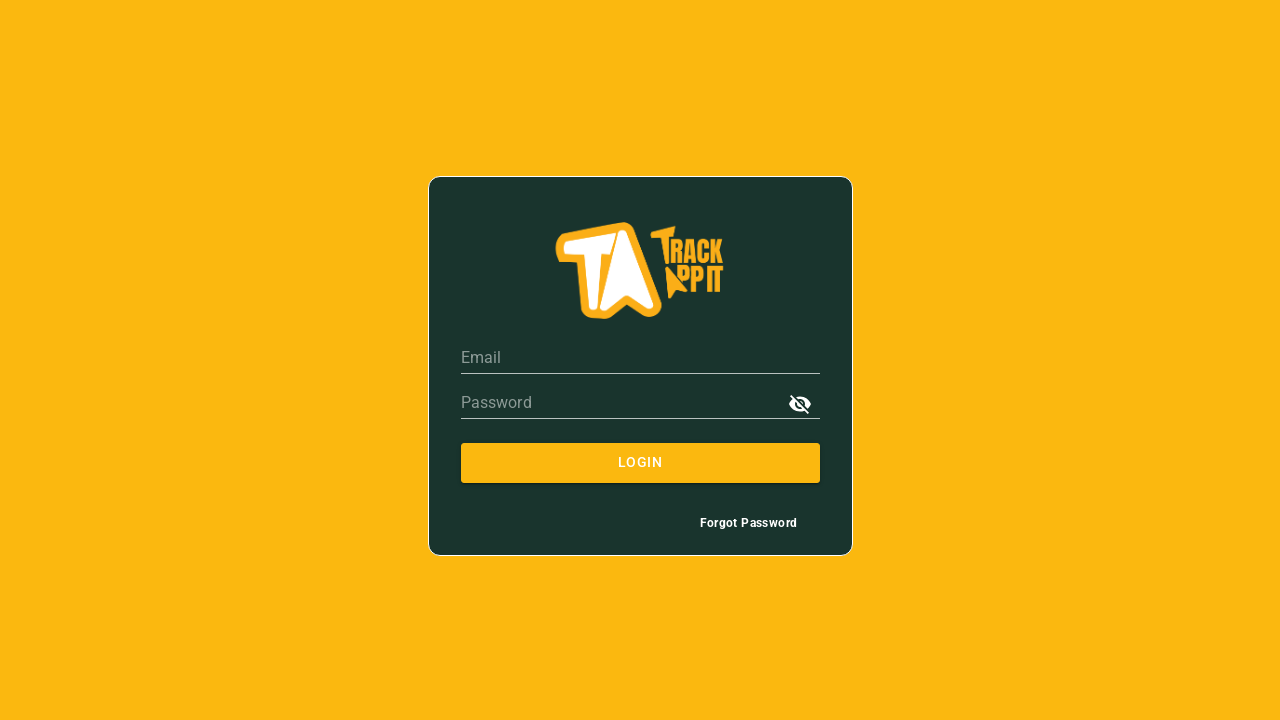

Verified page title is present and not empty
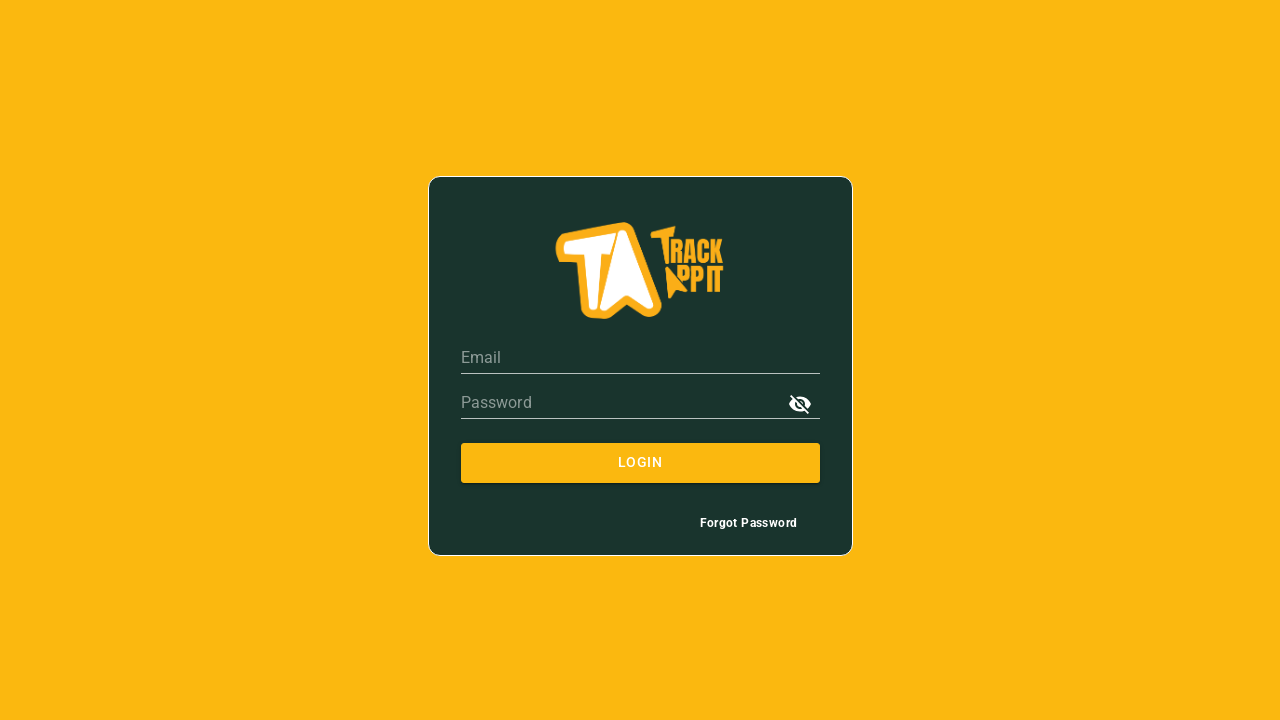

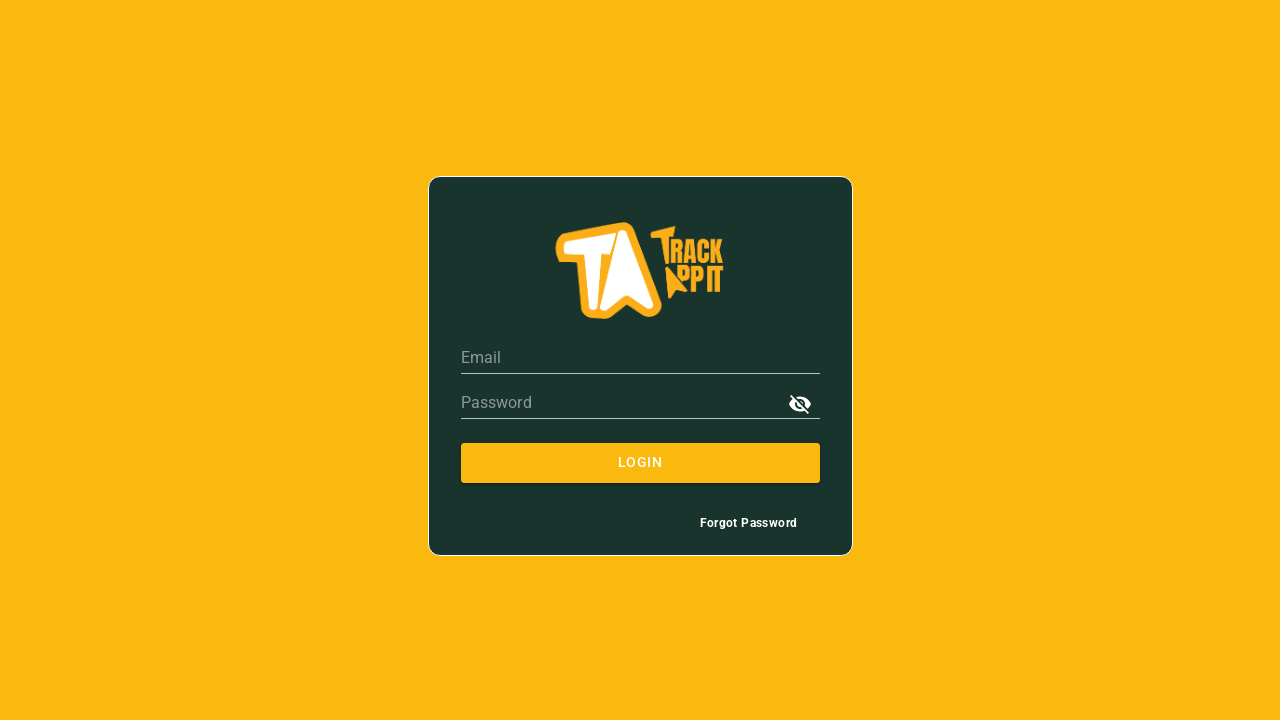